Navigates to a website and retrieves window size and position information

Starting URL: https://vctcpune.com/

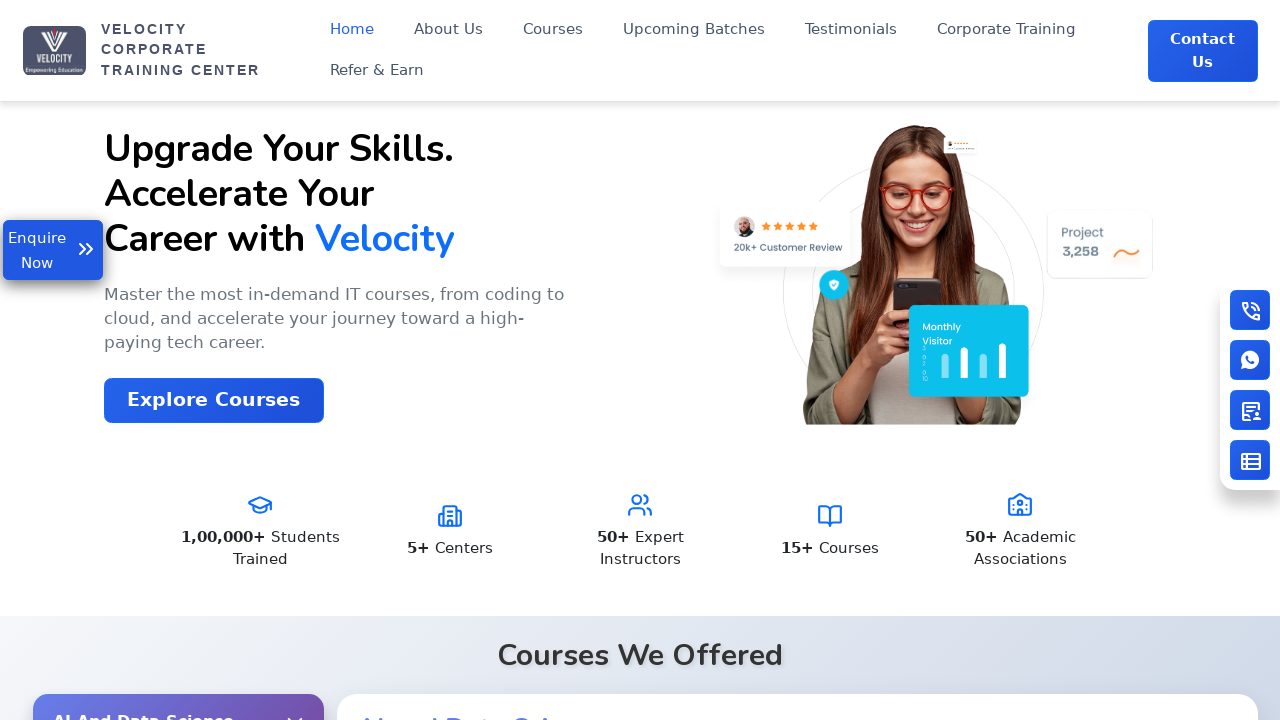

Navigated to https://vctcpune.com/
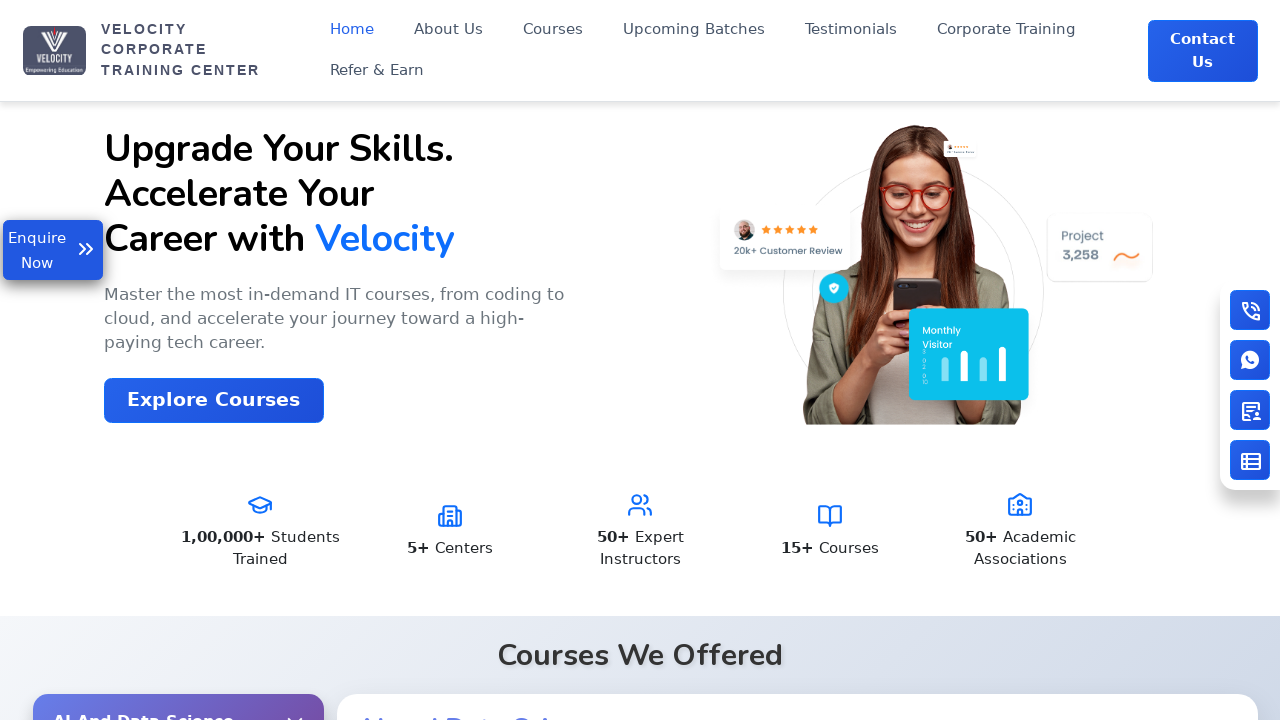

Retrieved viewport size: {'width': 1280, 'height': 720}
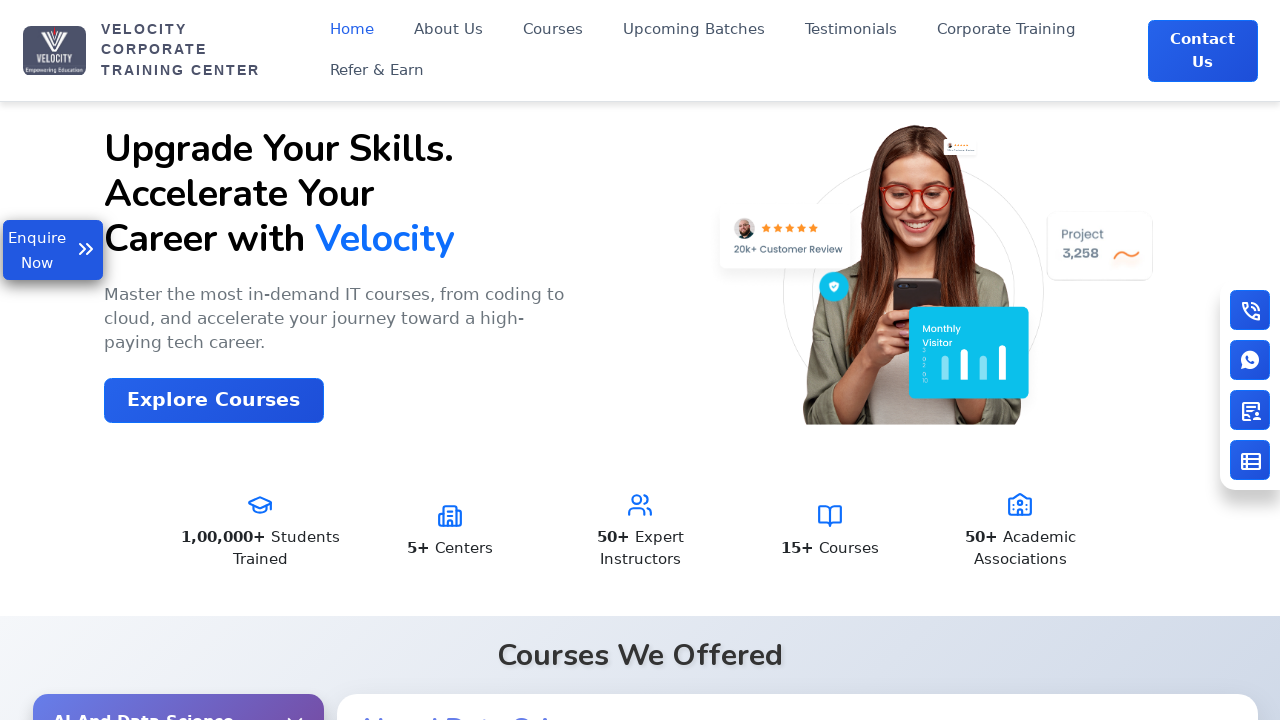

Waited 300ms to observe the page
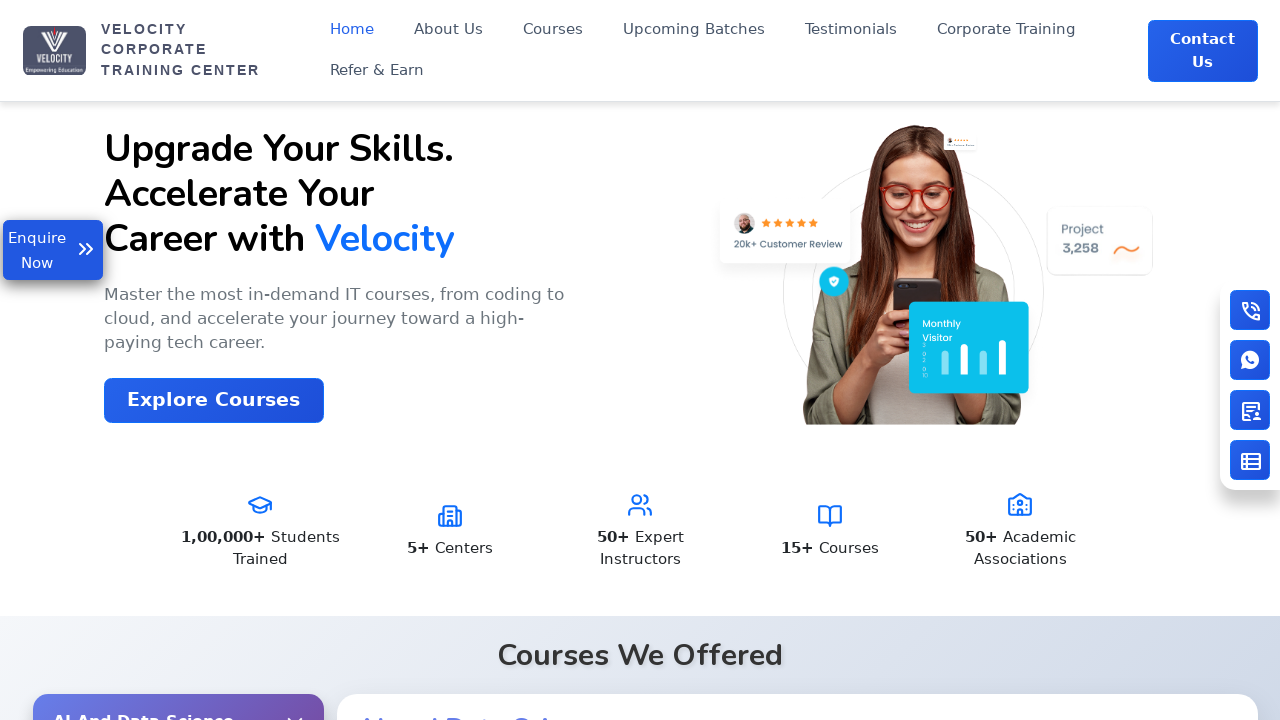

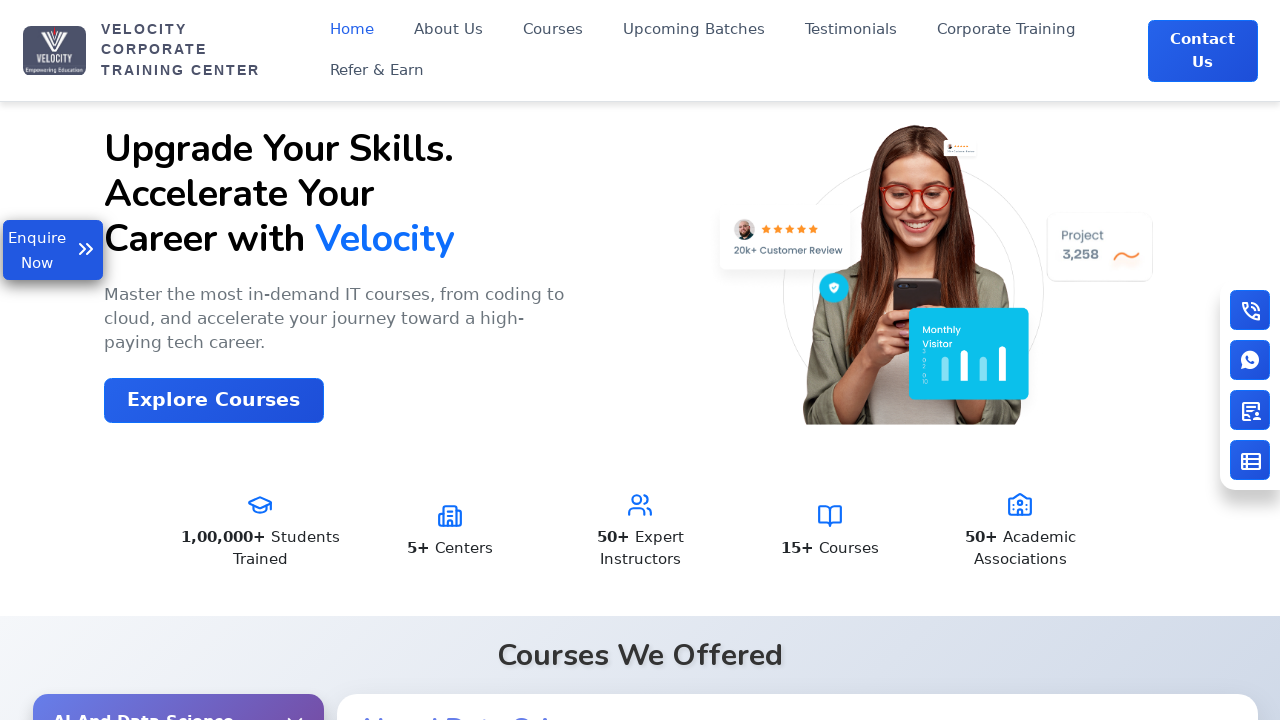